Tests handling of iframes by filling form fields (first name and email) within a named frame on the page

Starting URL: https://letcode.in/frame/

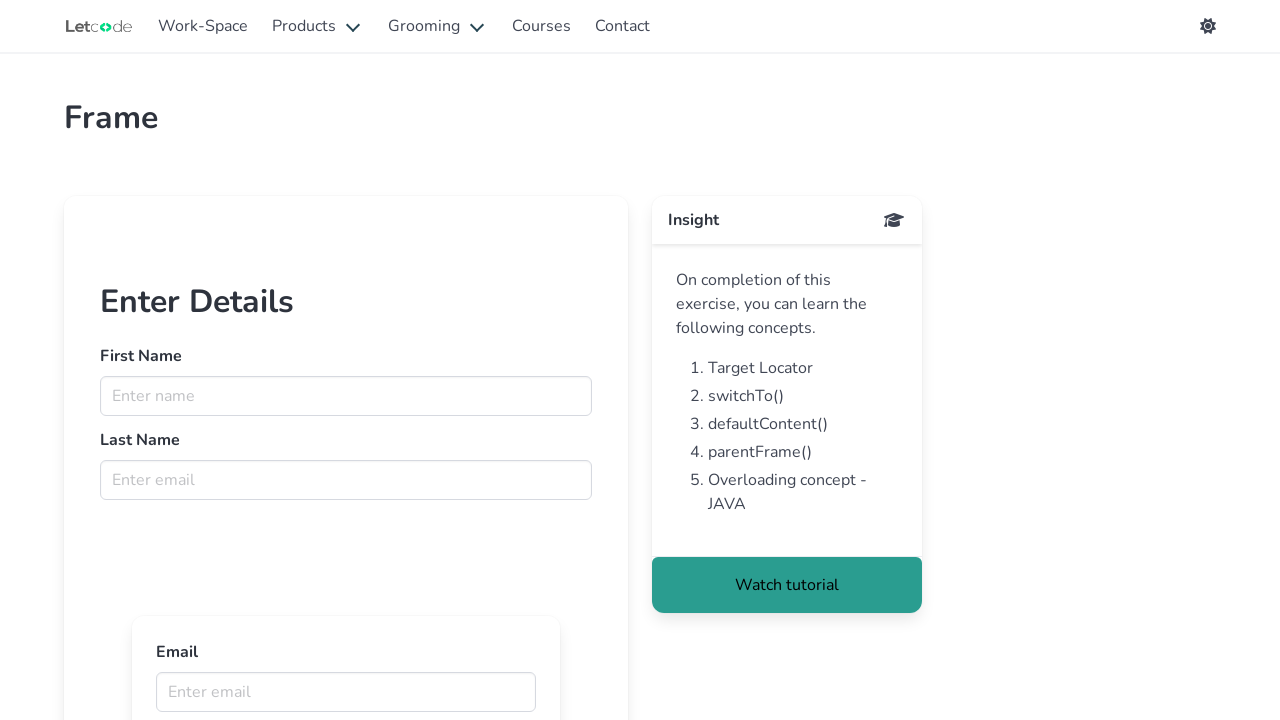

Retrieved frame with name 'firstFr'
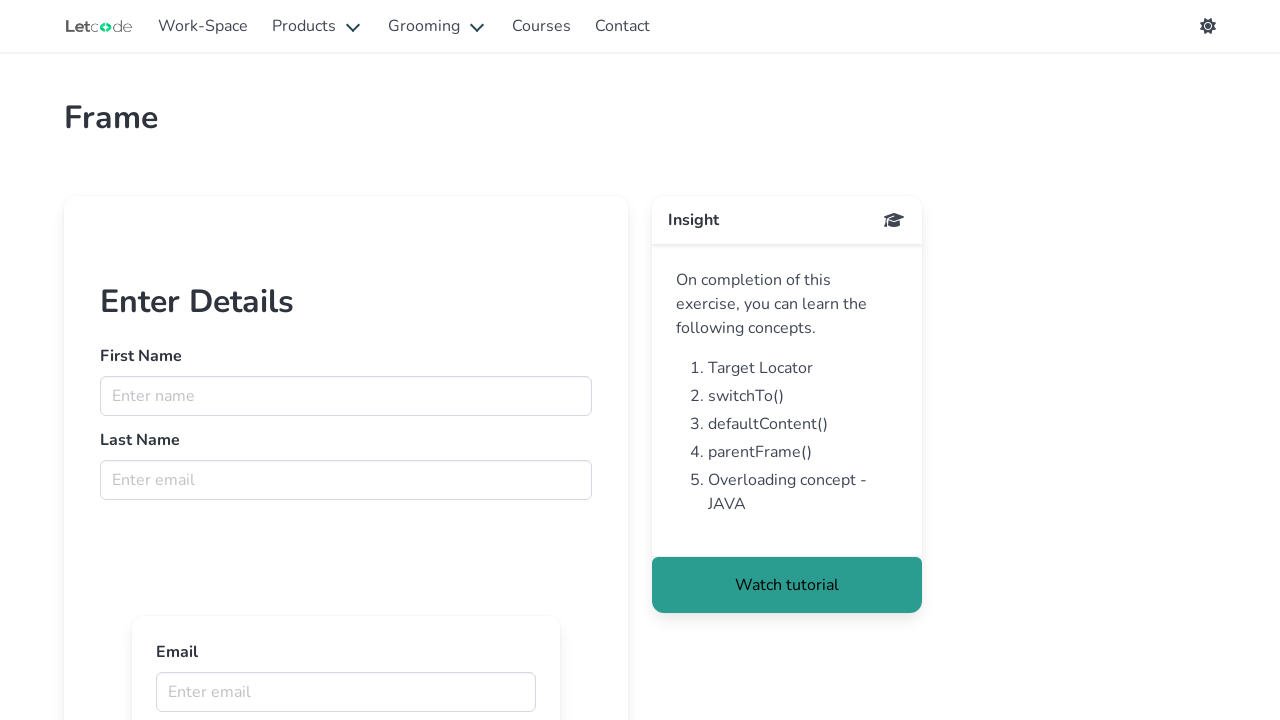

Filled first name field with 'Ujwal' in the frame on input[name='fname']
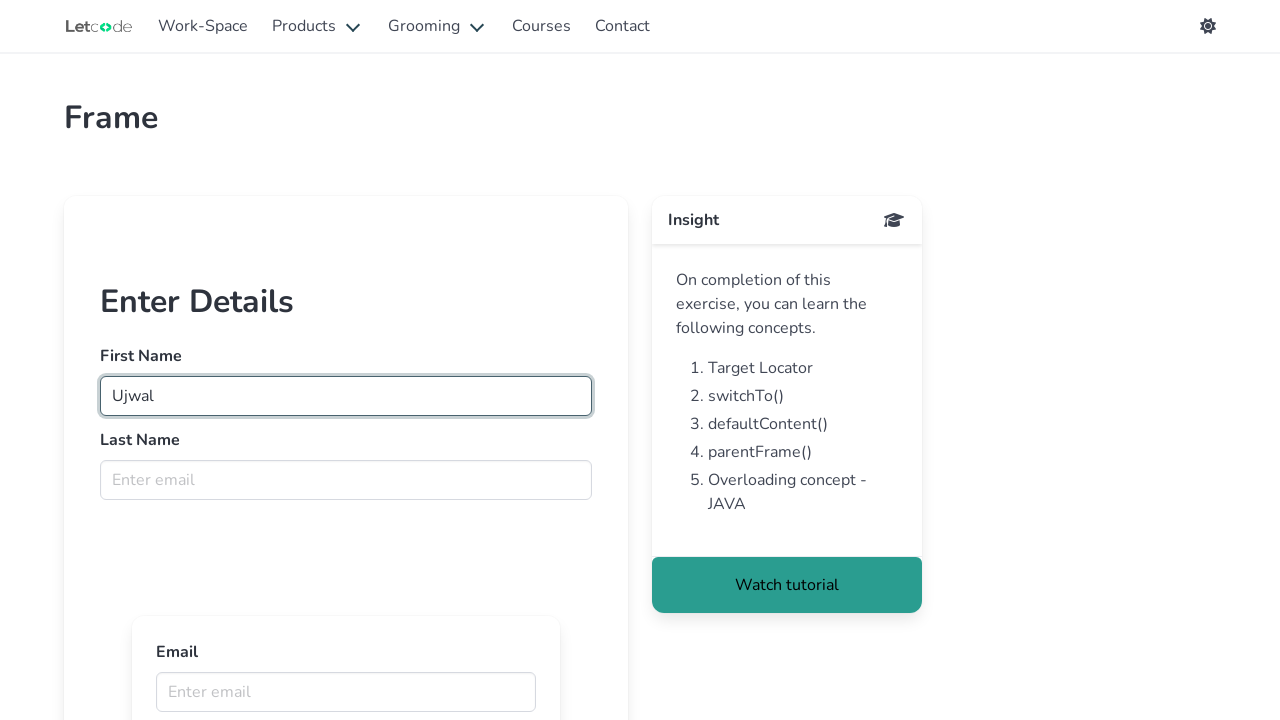

Filled email field with 'testuser@example.com' in the frame on [placeholder='Enter email']
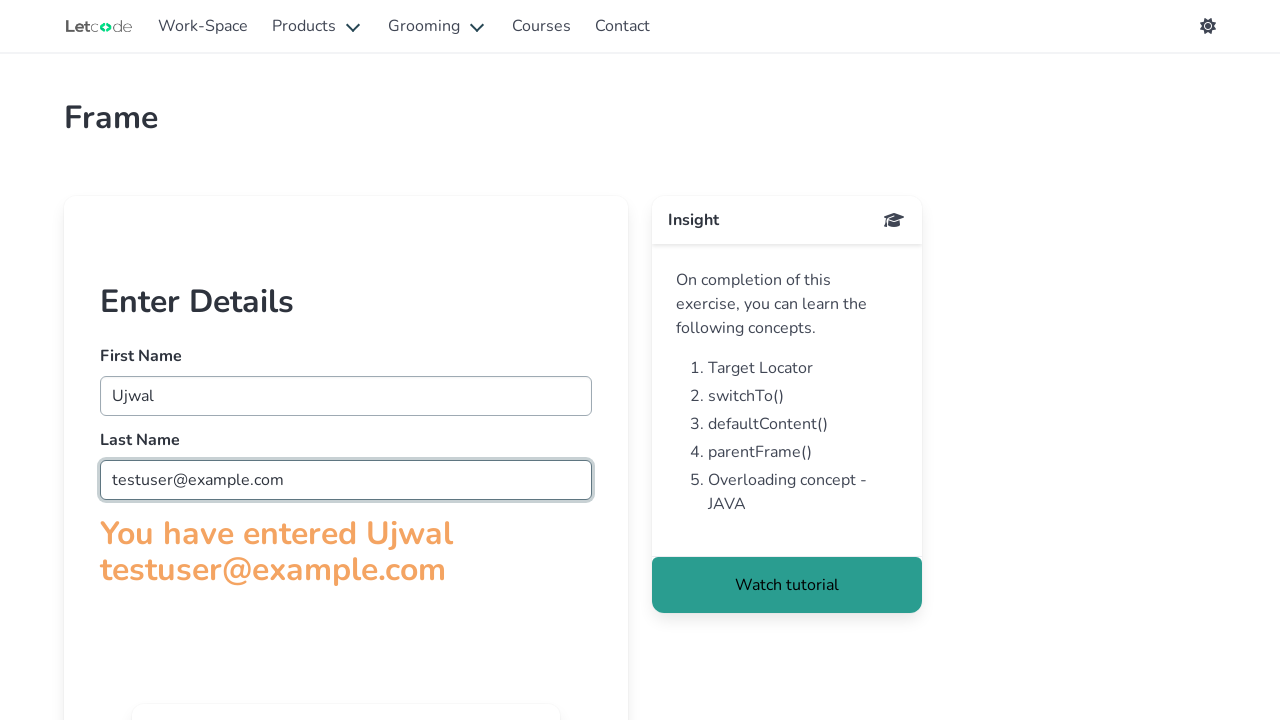

Verified success message appeared in the frame
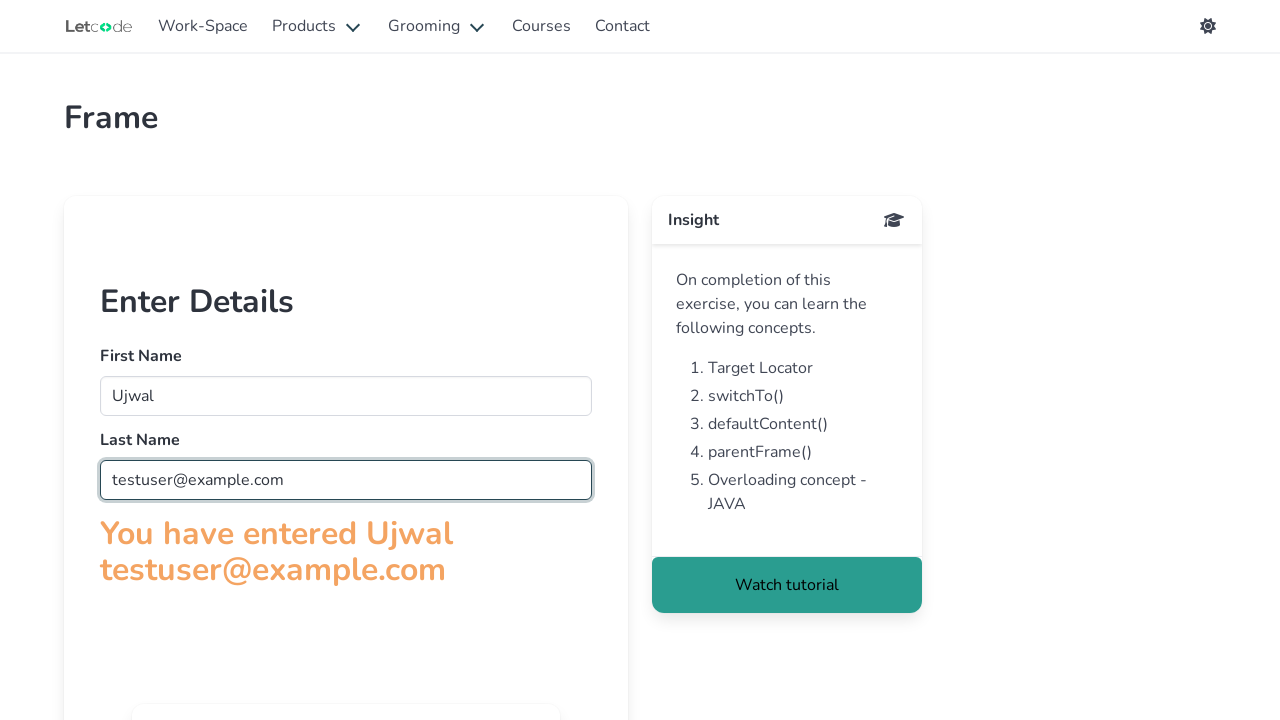

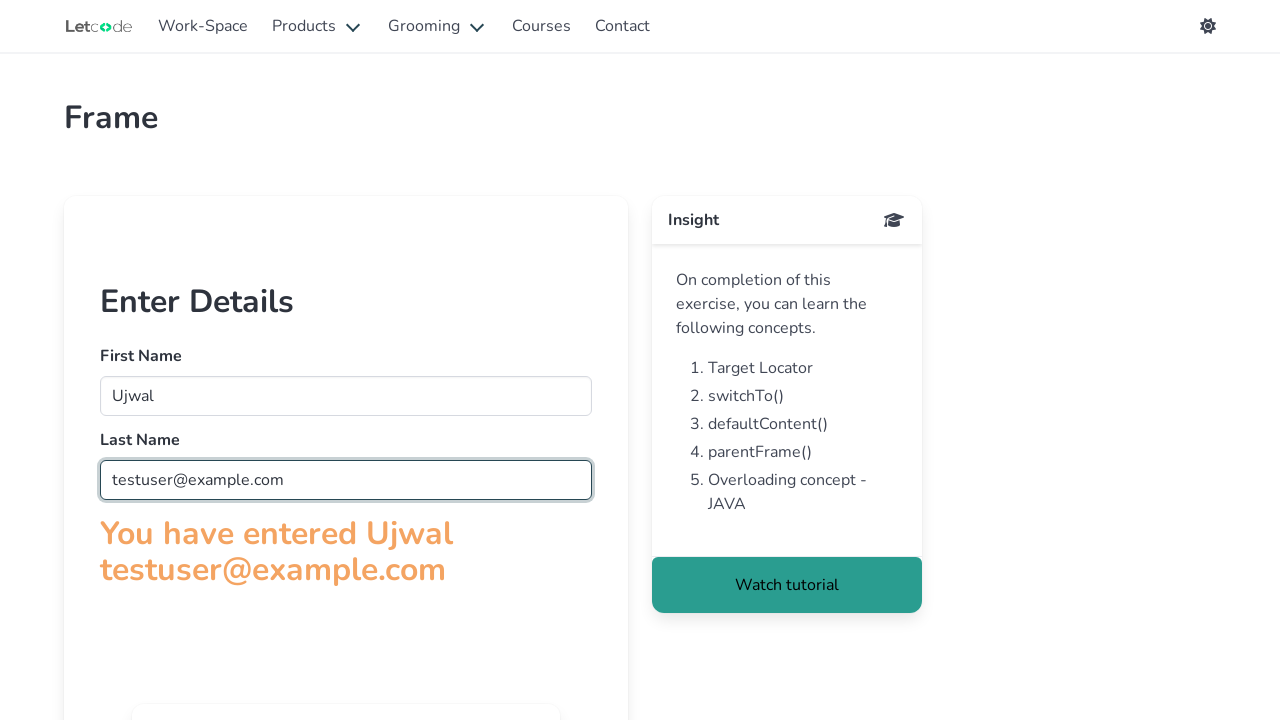